Tests checkbox, dropdown, text input and alert functionality by clicking each checkbox option, selecting corresponding dropdown value, entering text, and handling the alert

Starting URL: https://www.rahulshettyacademy.com/AutomationPractice/

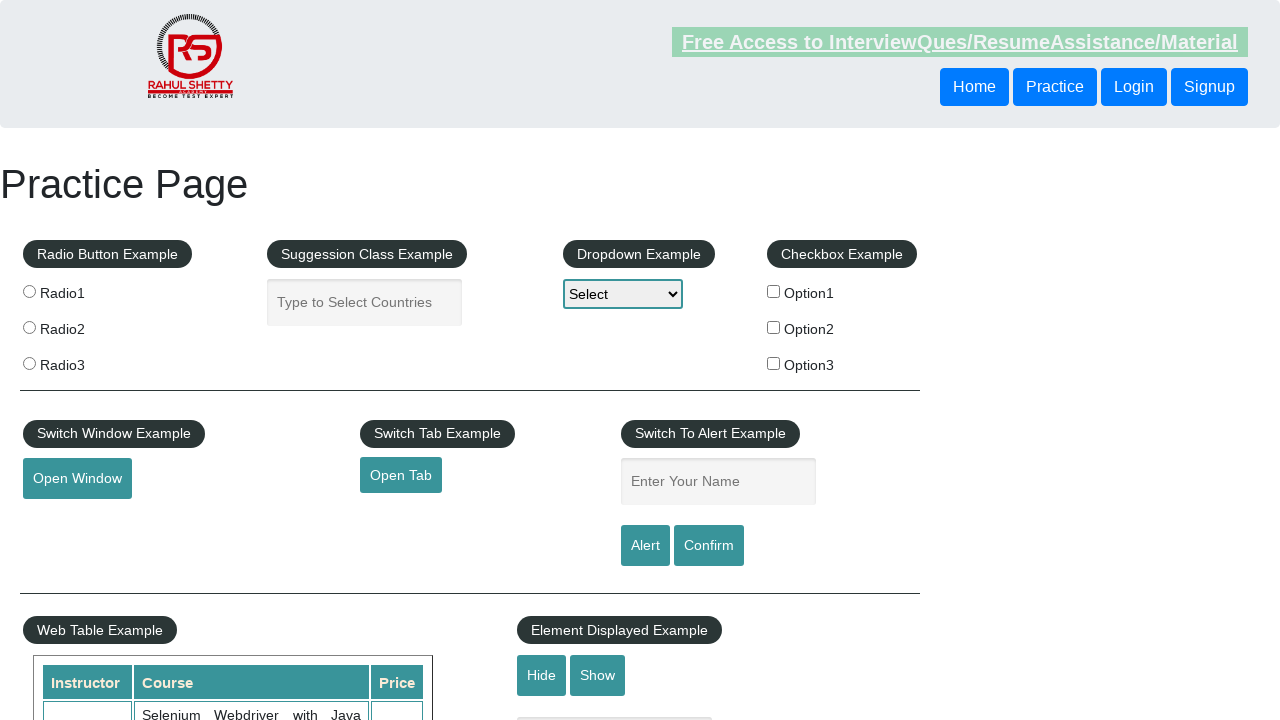

Waited for checkbox section to load
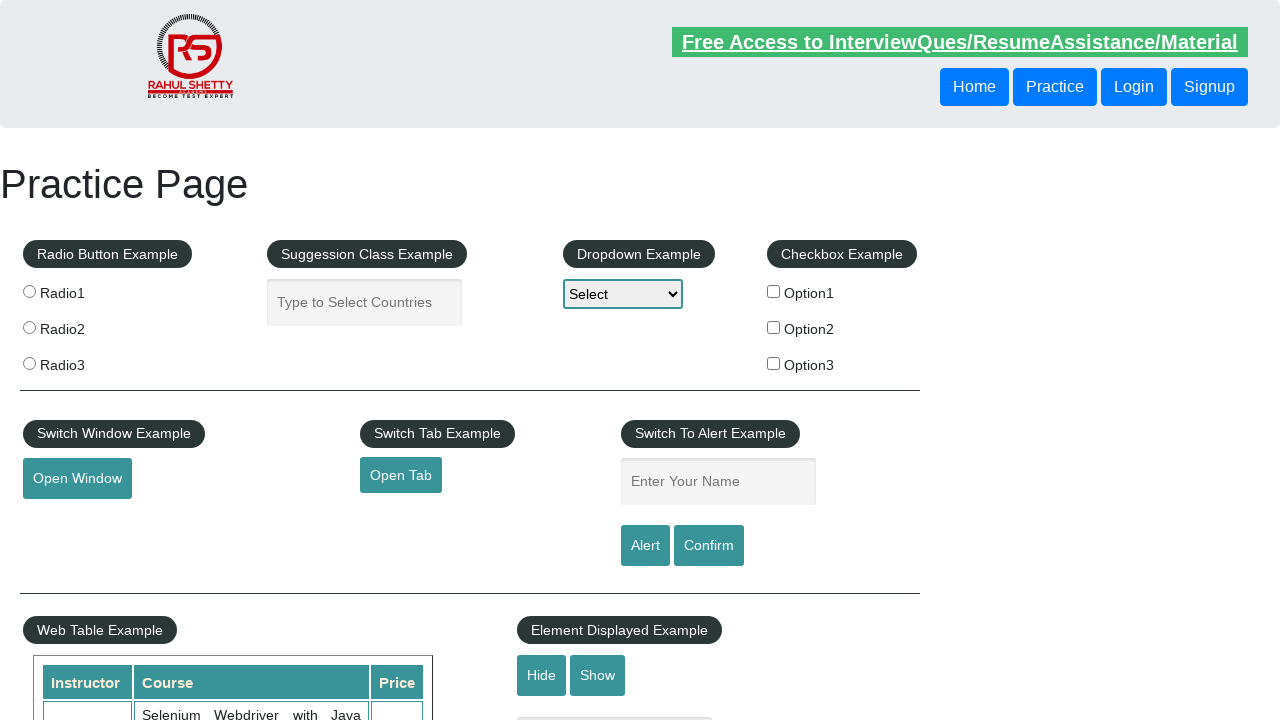

Retrieved all checkbox labels
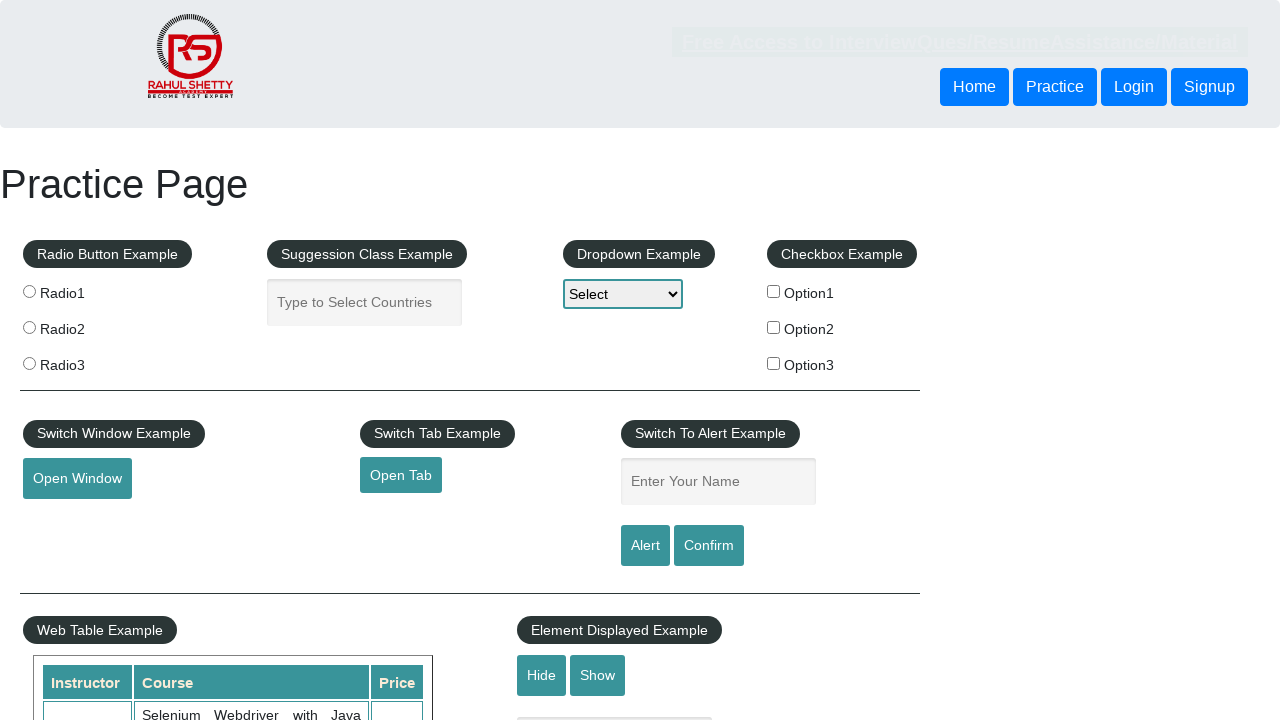

Retrieved all checkbox input elements
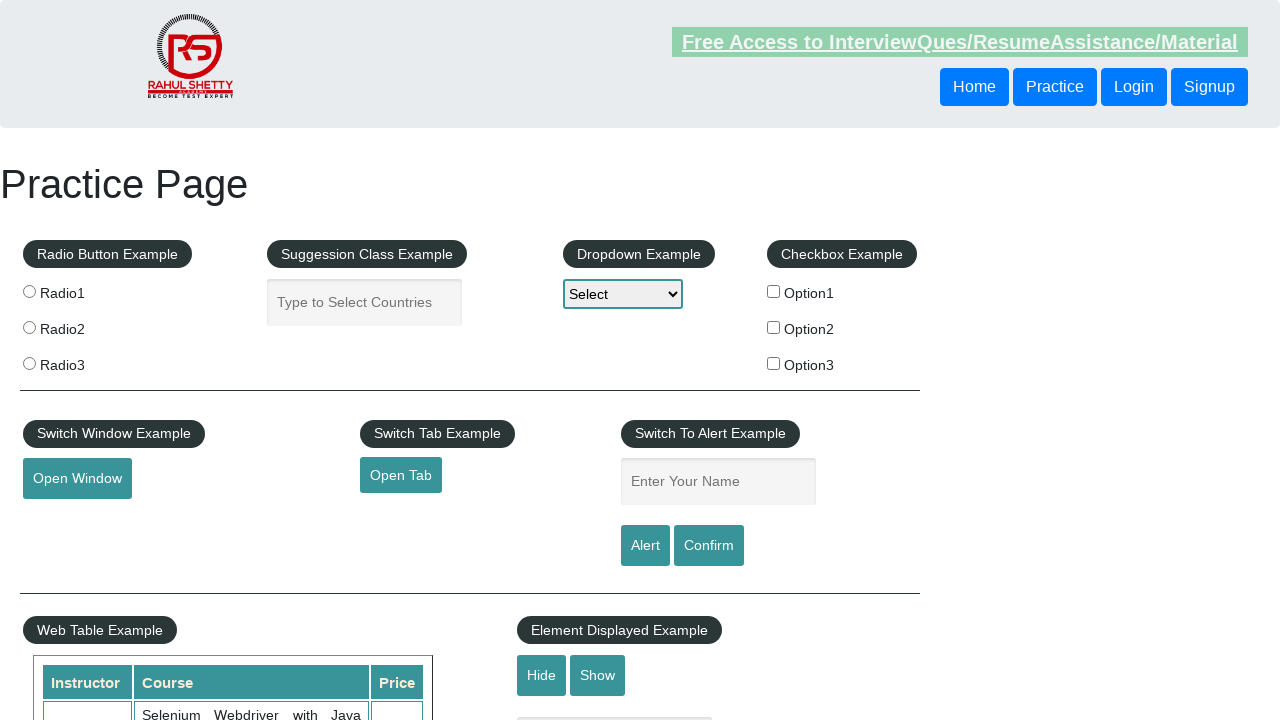

Clicked checkbox #1 at (774, 291) on xpath=//div[@id='checkbox-example']/fieldset/label/input >> nth=0
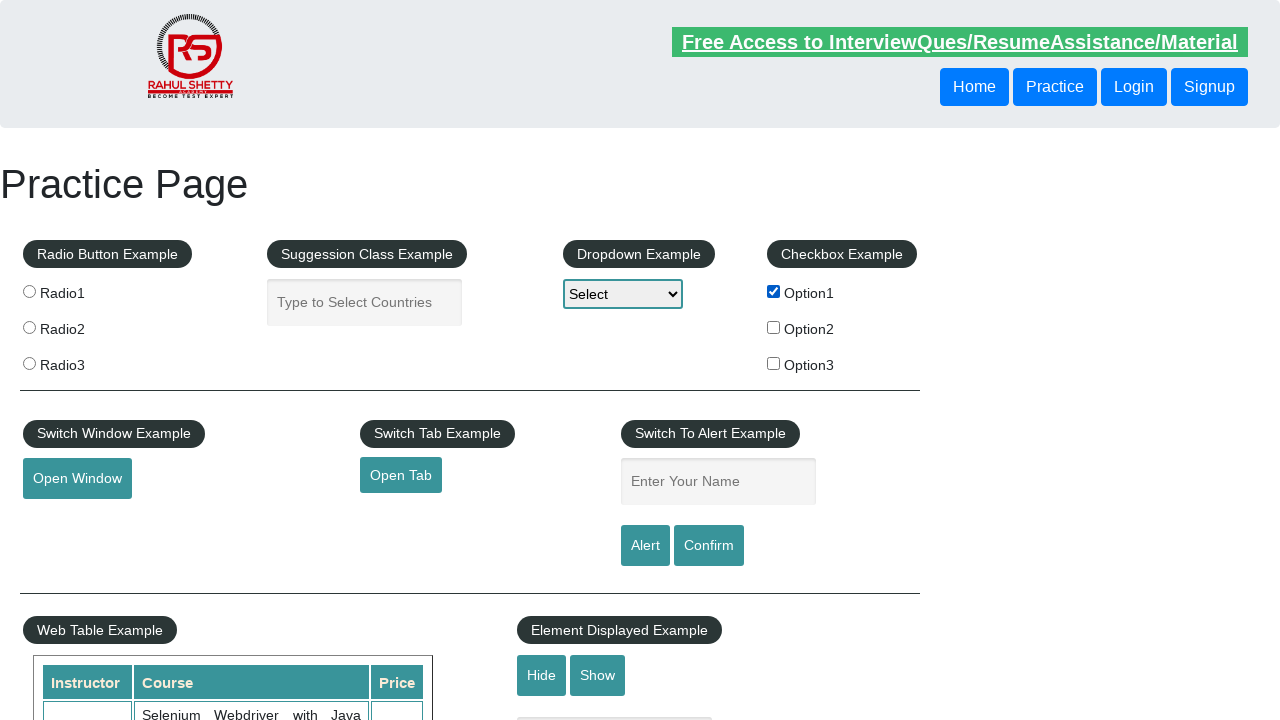

Retrieved label text: 'Option1'
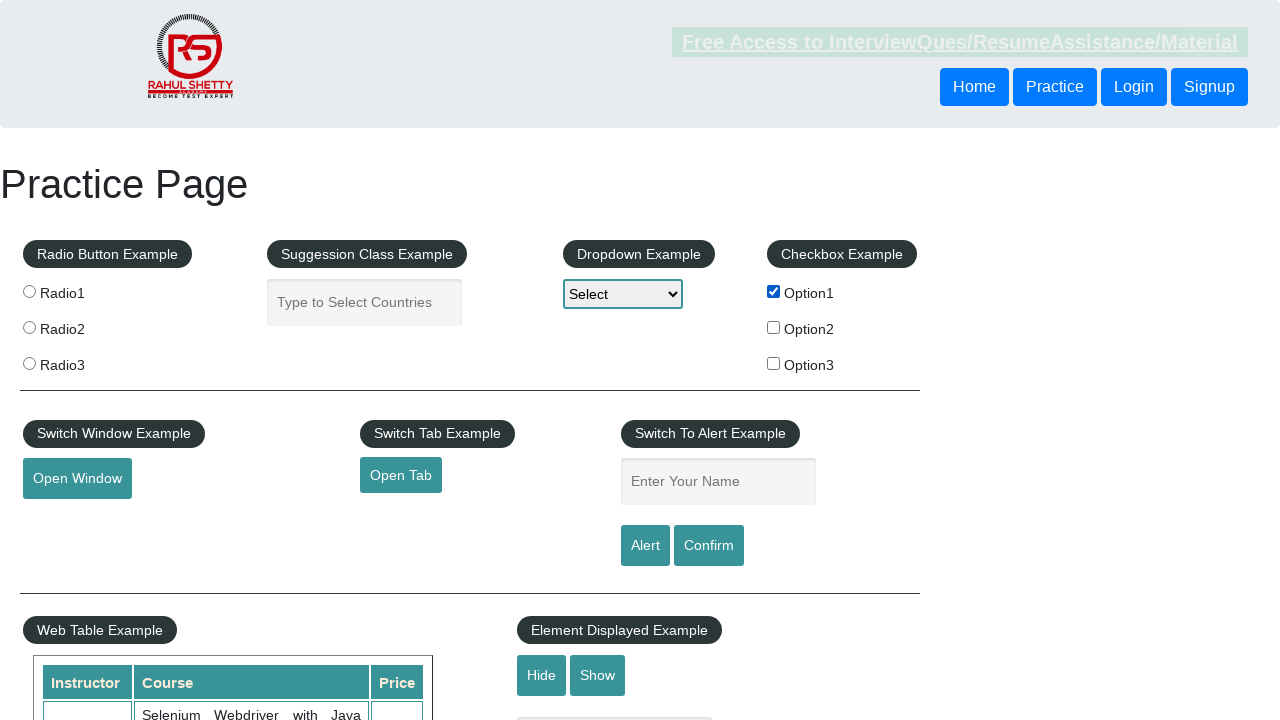

Selected dropdown option 'Option1' on #dropdown-class-example
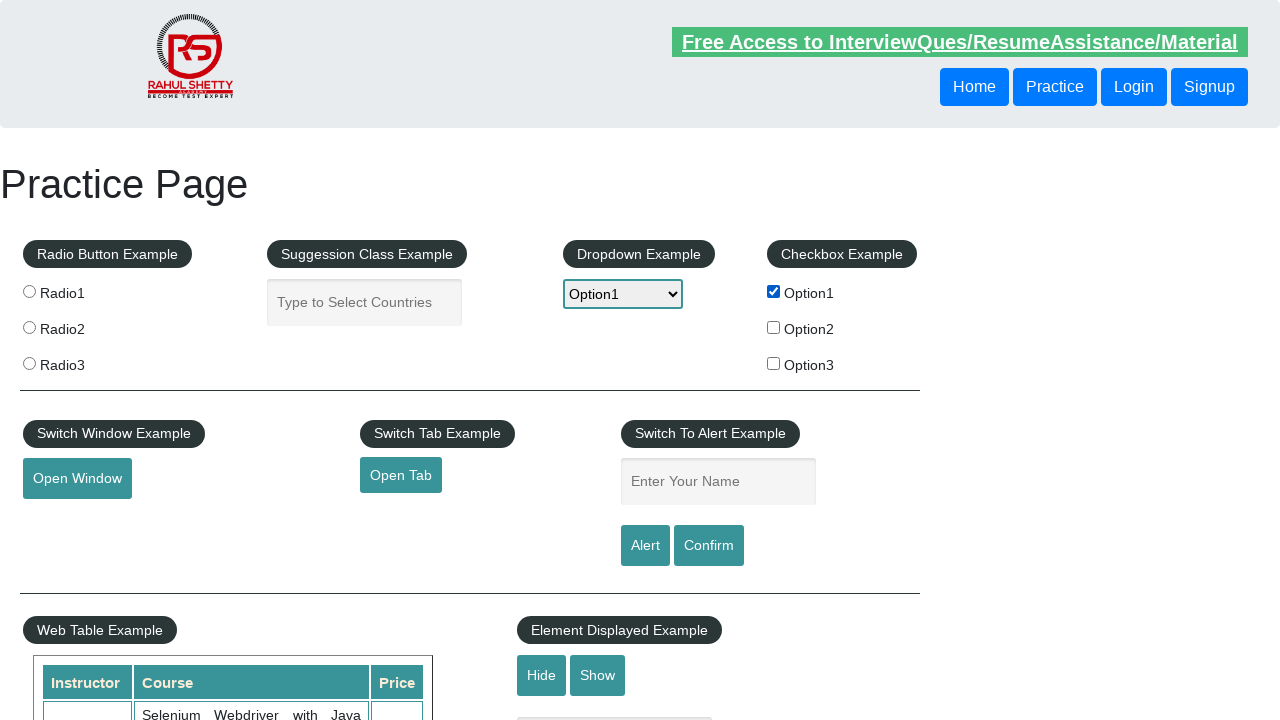

Waited 2 seconds for page to process
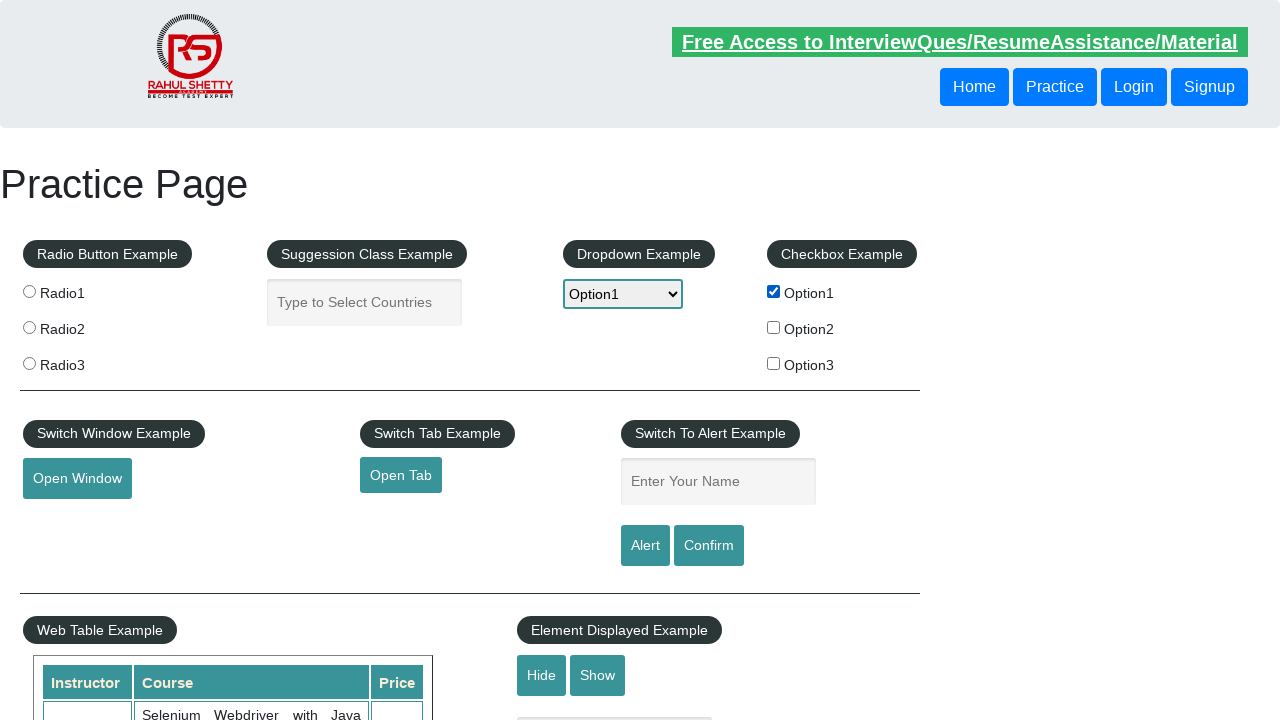

Filled name field with 'Option1' on #name
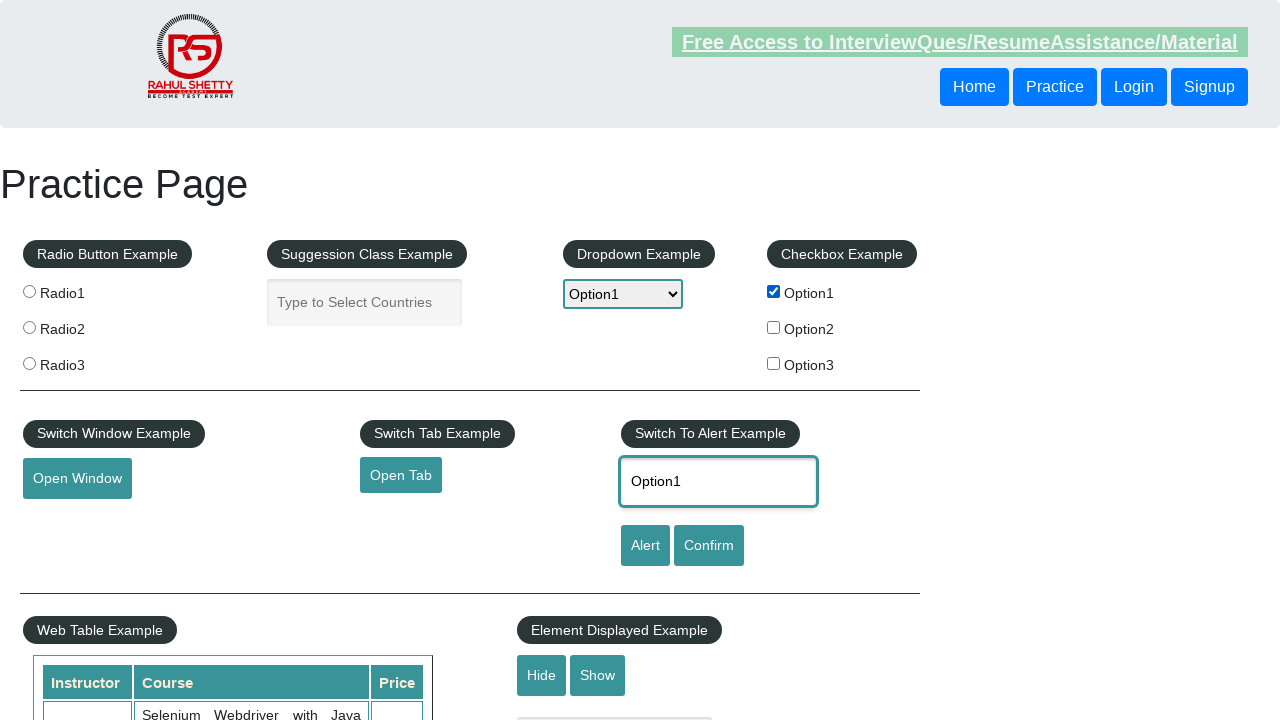

Clicked alert button to trigger alert dialog at (645, 546) on #alertbtn
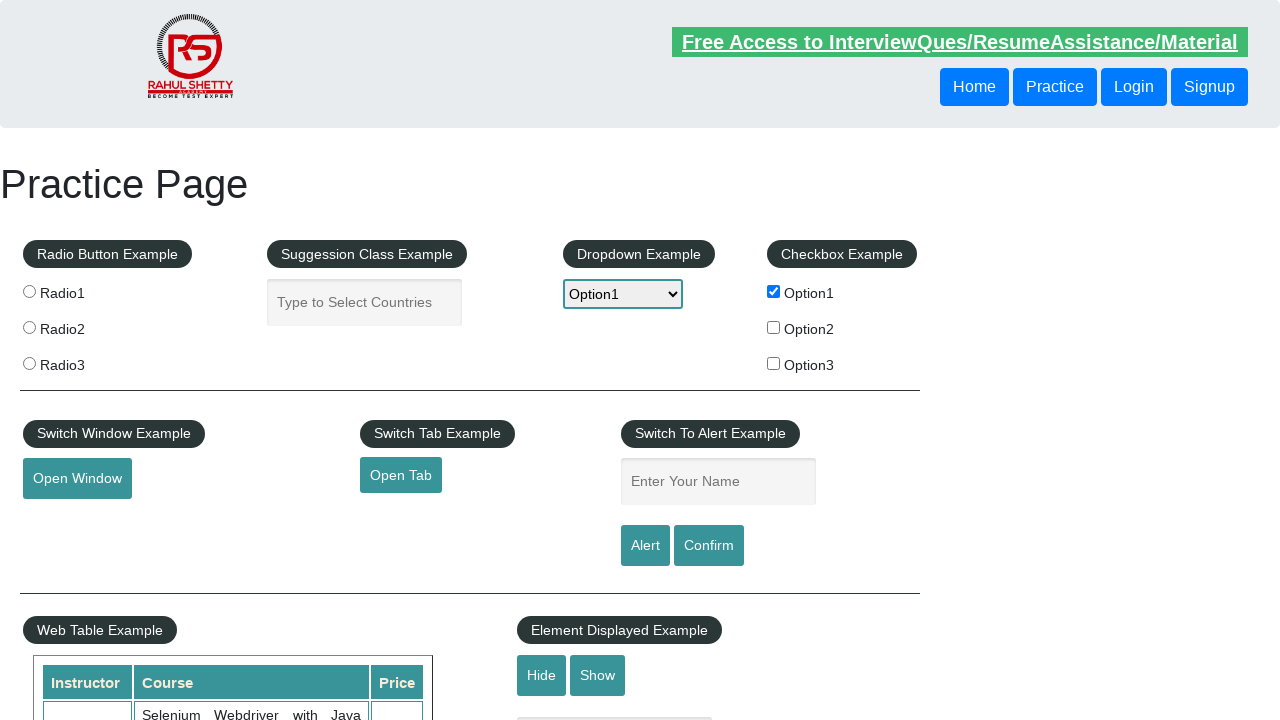

Set up dialog handler to accept alerts
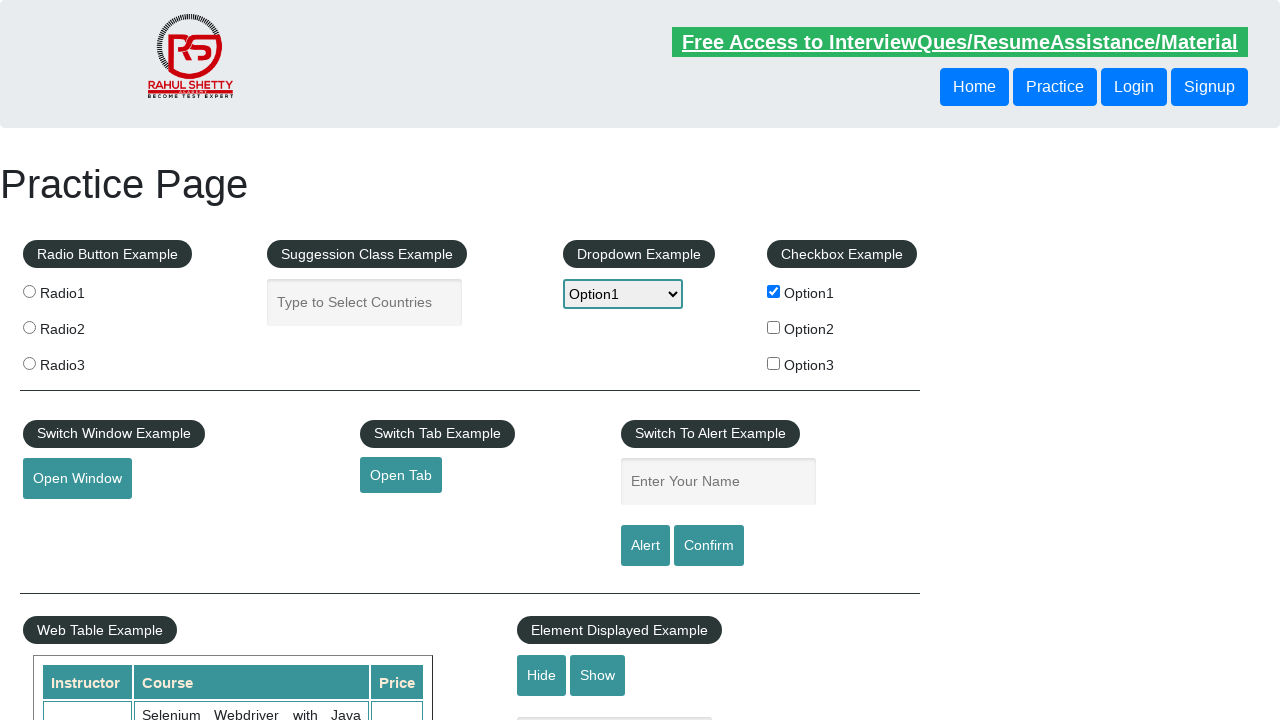

Waited 500 milliseconds for alert to be processed
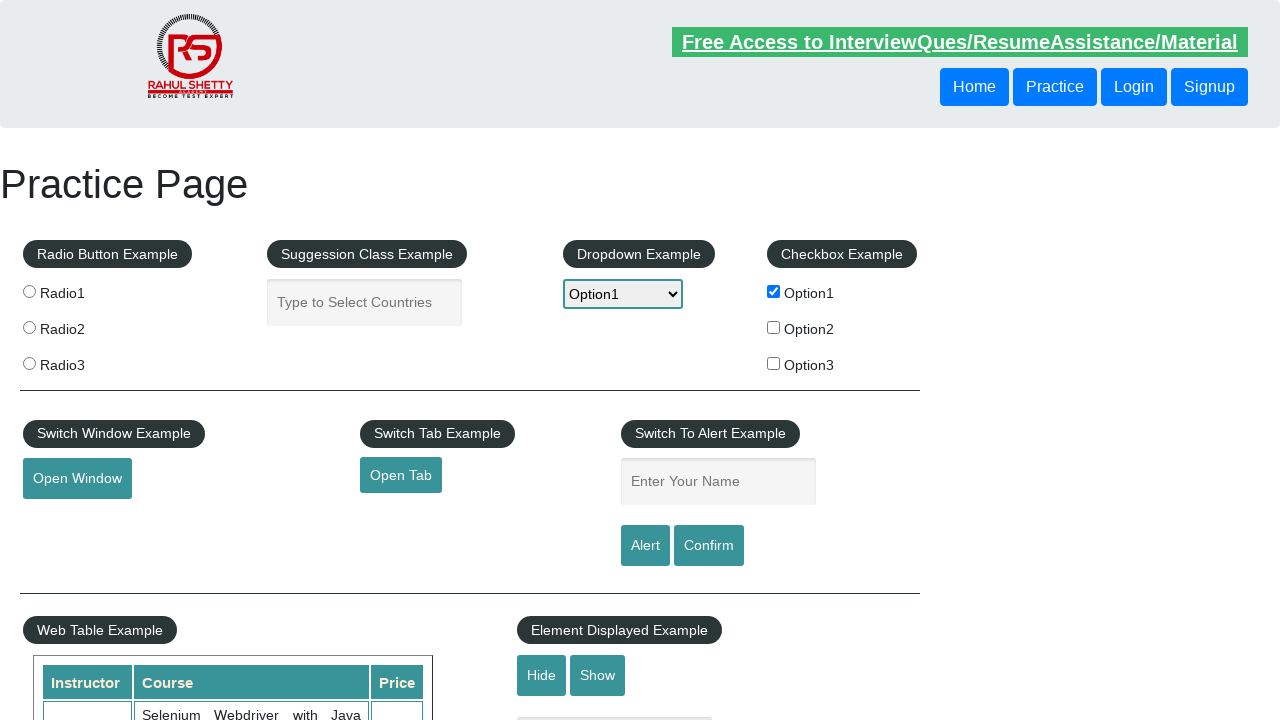

Clicked checkbox #2 at (774, 327) on xpath=//div[@id='checkbox-example']/fieldset/label/input >> nth=1
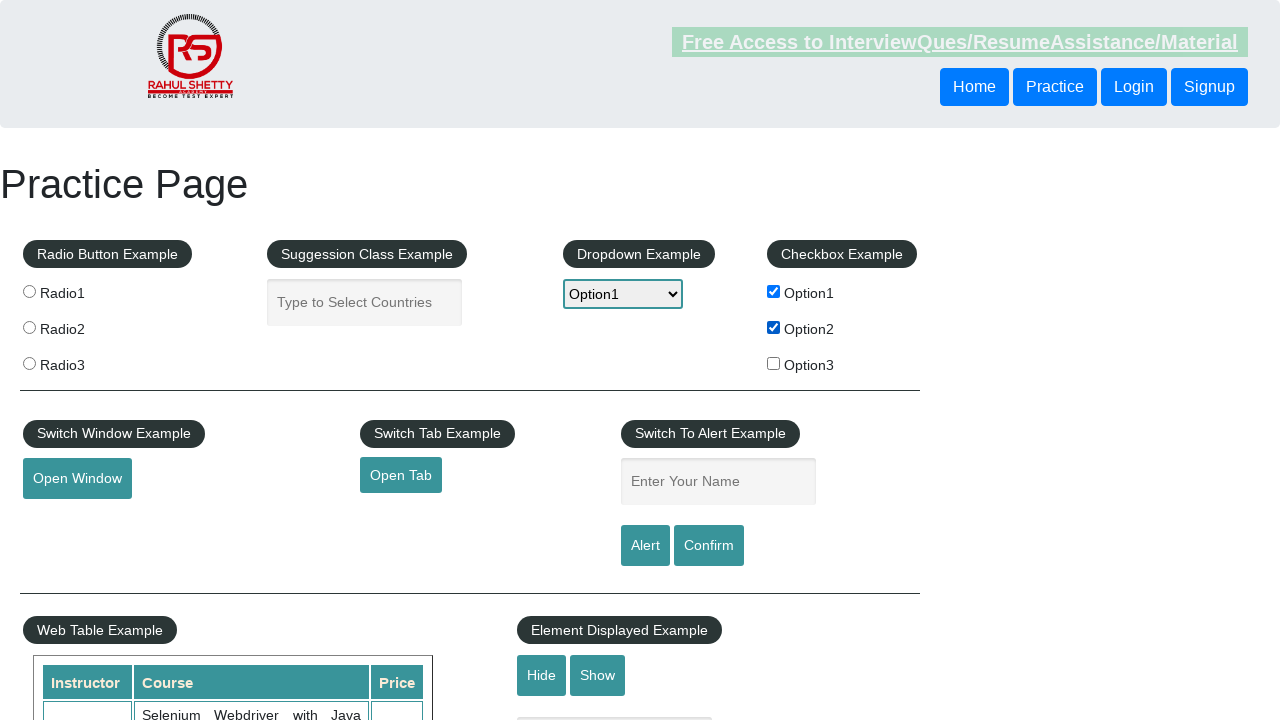

Retrieved label text: 'Option2'
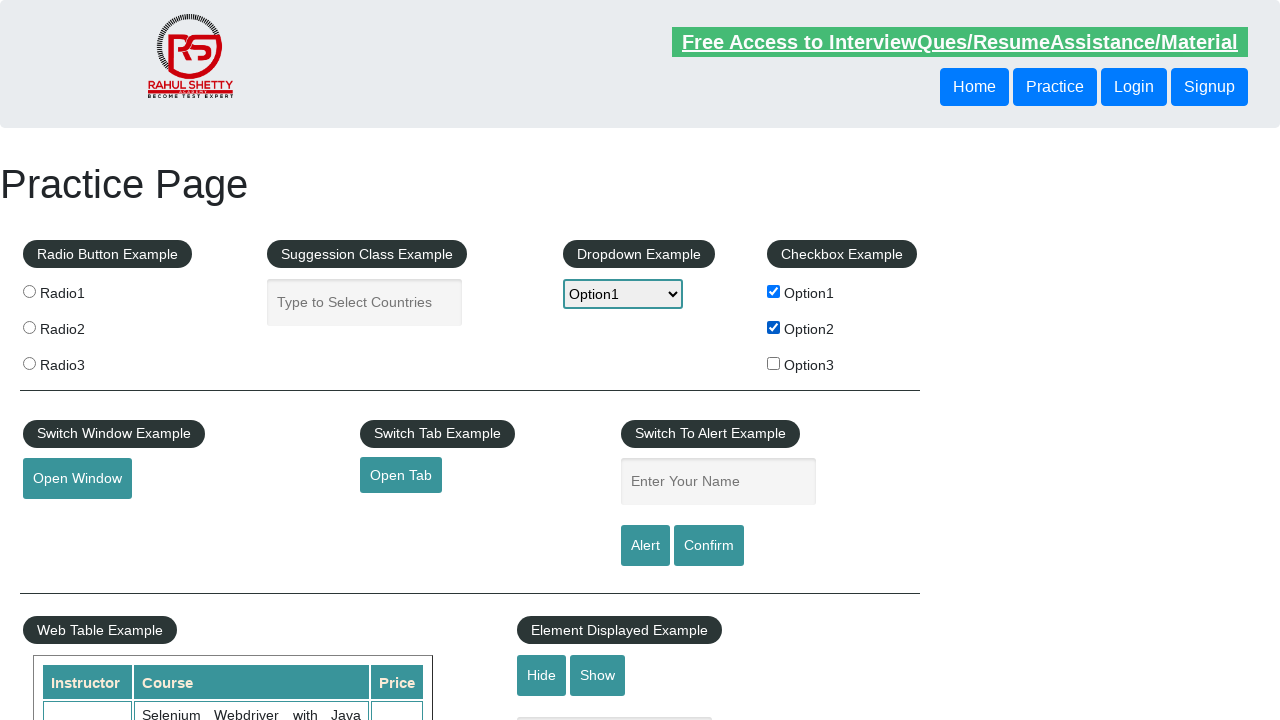

Selected dropdown option 'Option2' on #dropdown-class-example
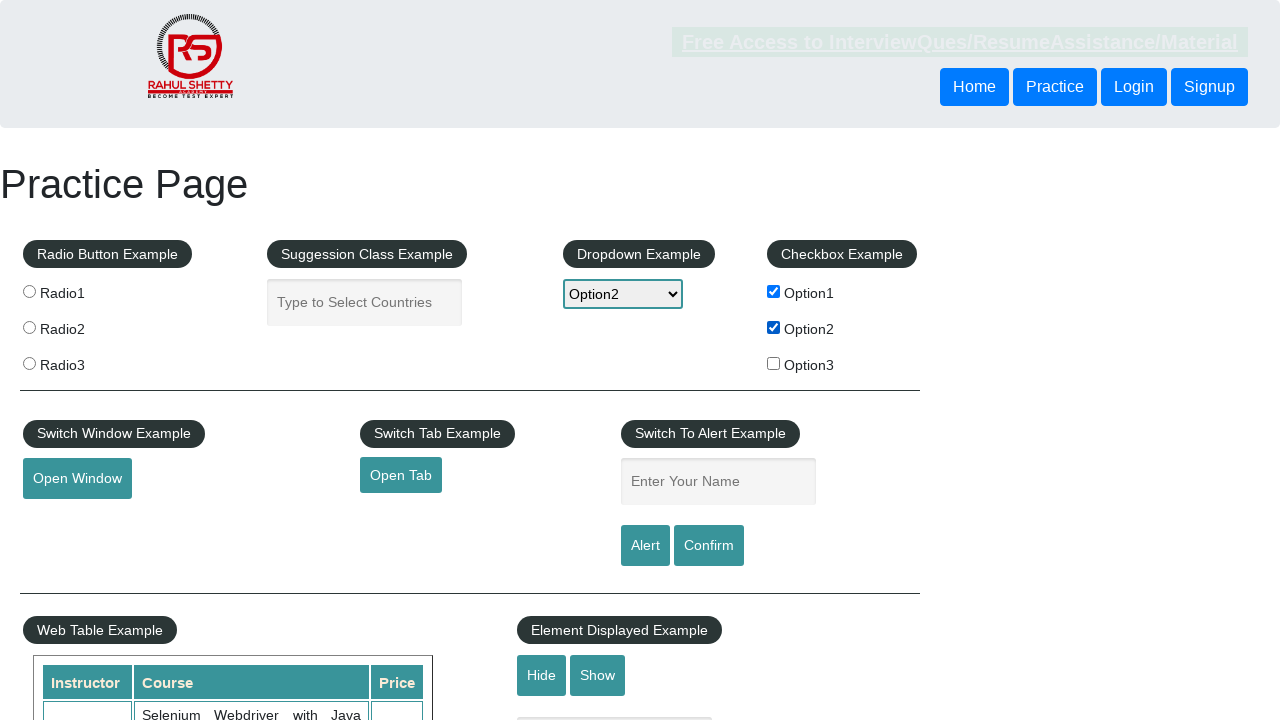

Waited 2 seconds for page to process
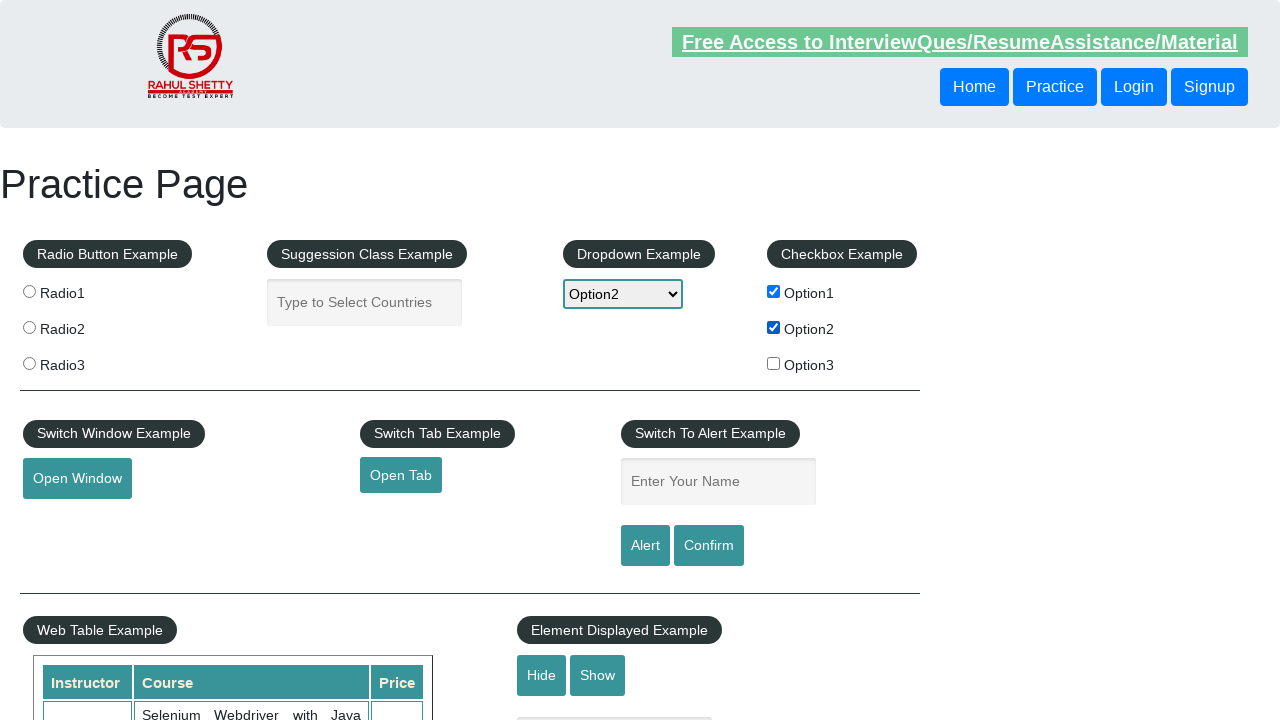

Filled name field with 'Option2' on #name
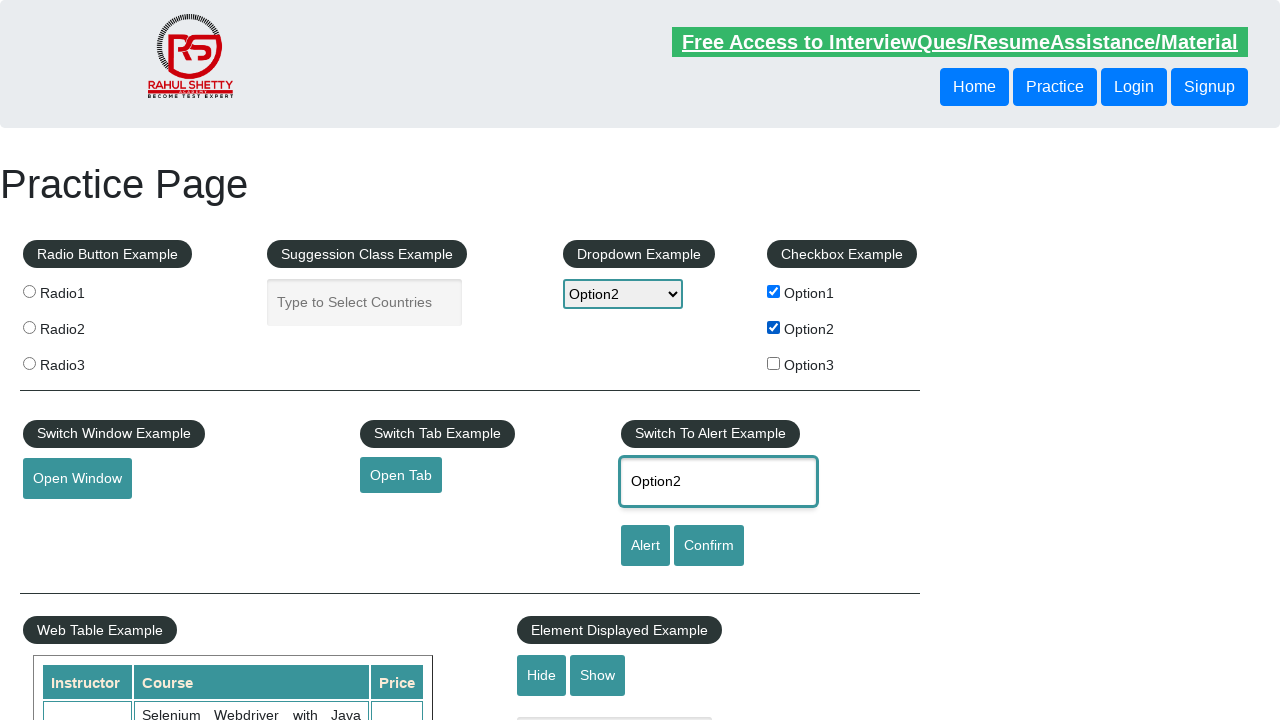

Clicked alert button to trigger alert dialog at (645, 546) on #alertbtn
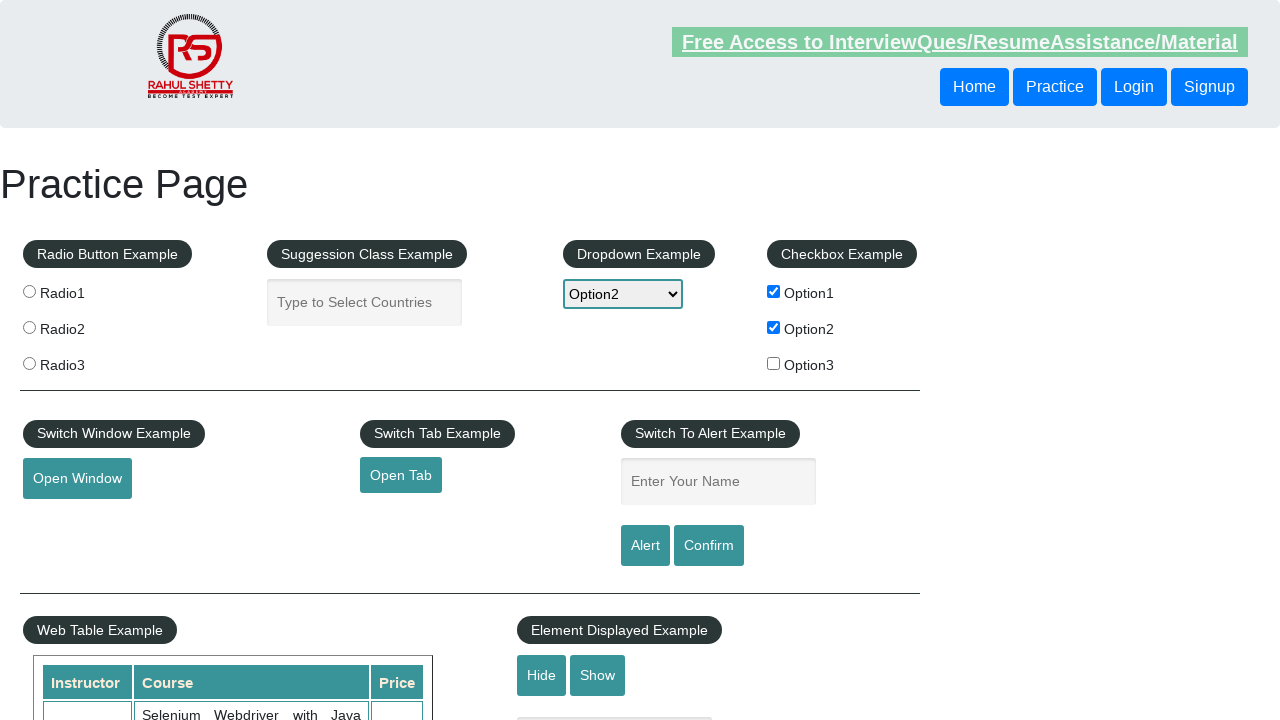

Set up dialog handler to accept alerts
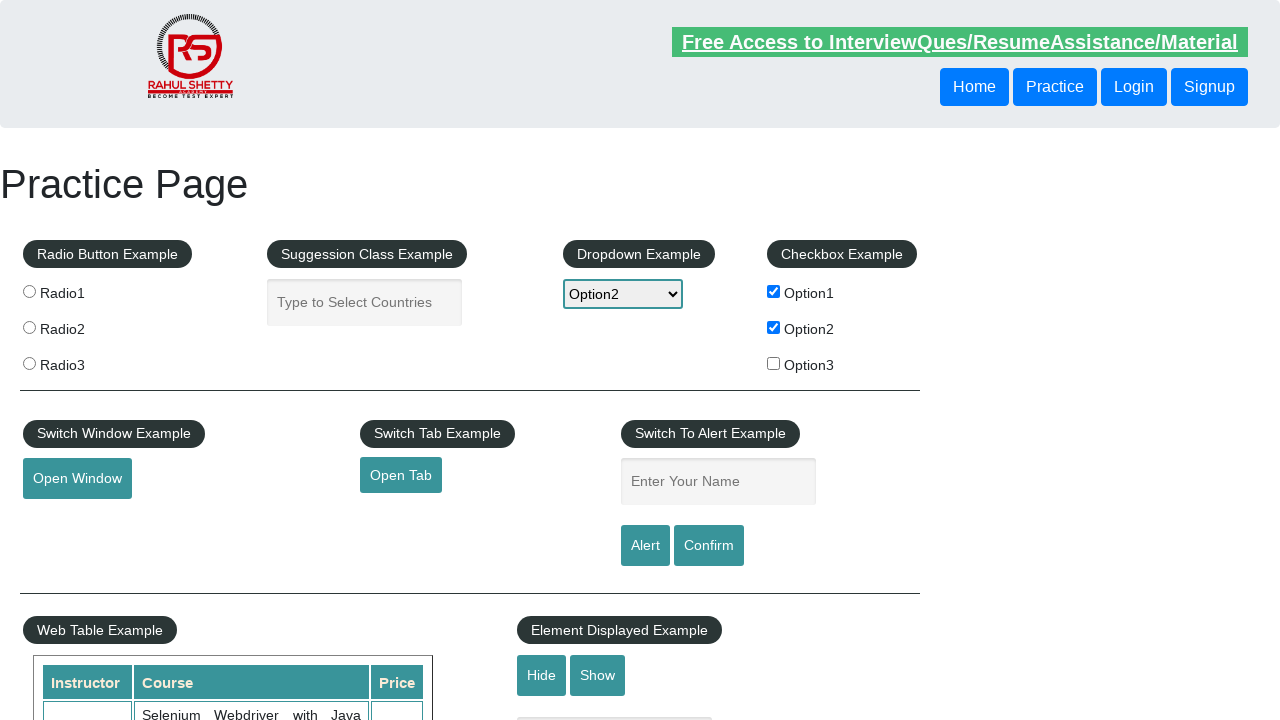

Waited 500 milliseconds for alert to be processed
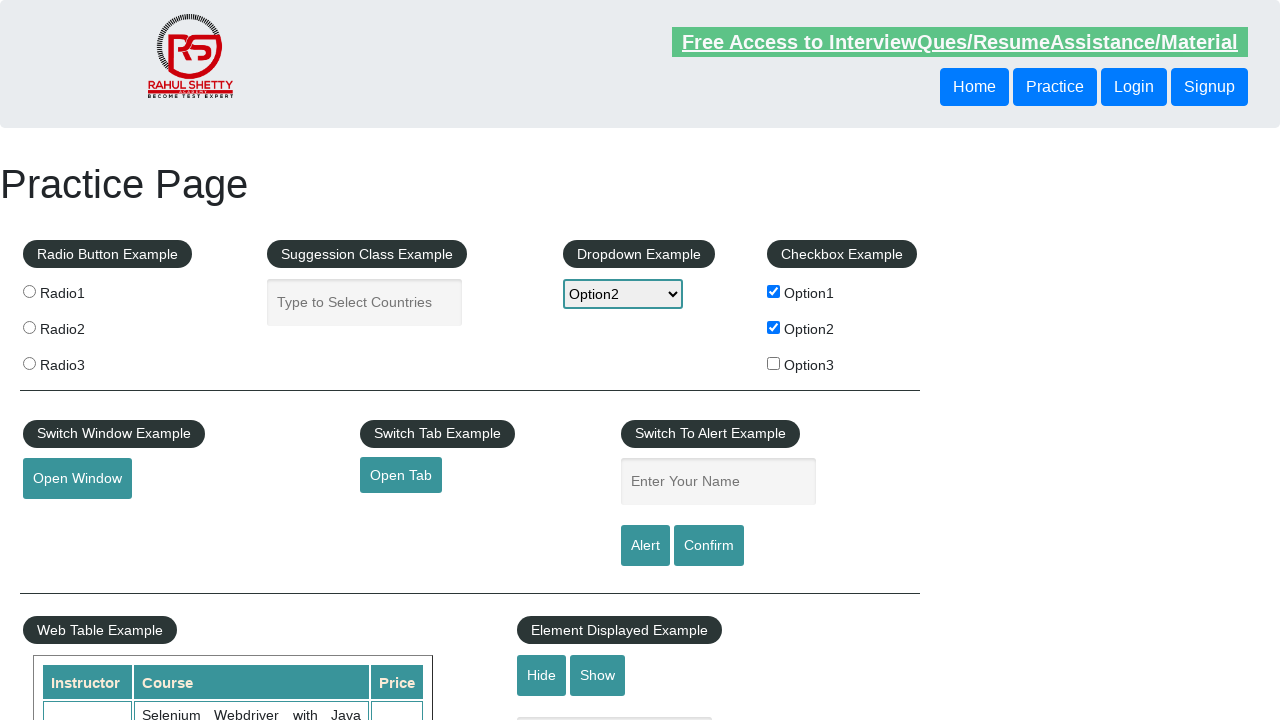

Clicked checkbox #3 at (774, 363) on xpath=//div[@id='checkbox-example']/fieldset/label/input >> nth=2
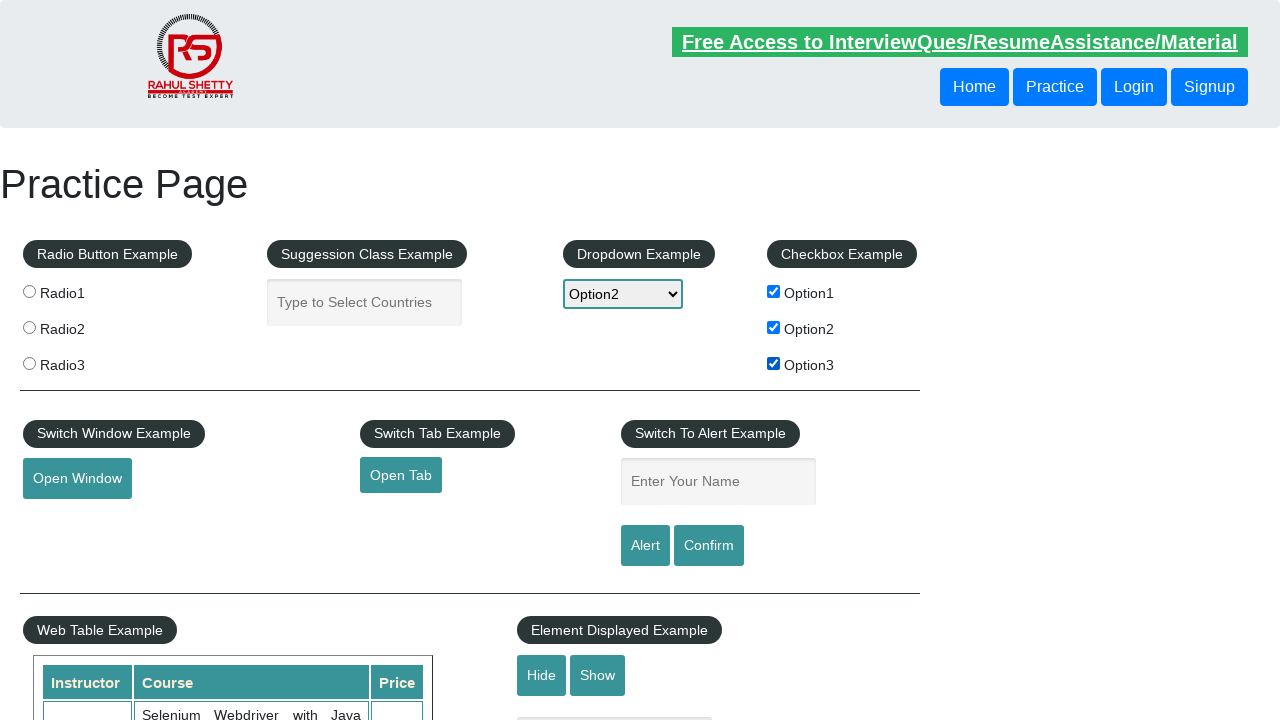

Retrieved label text: 'Option3'
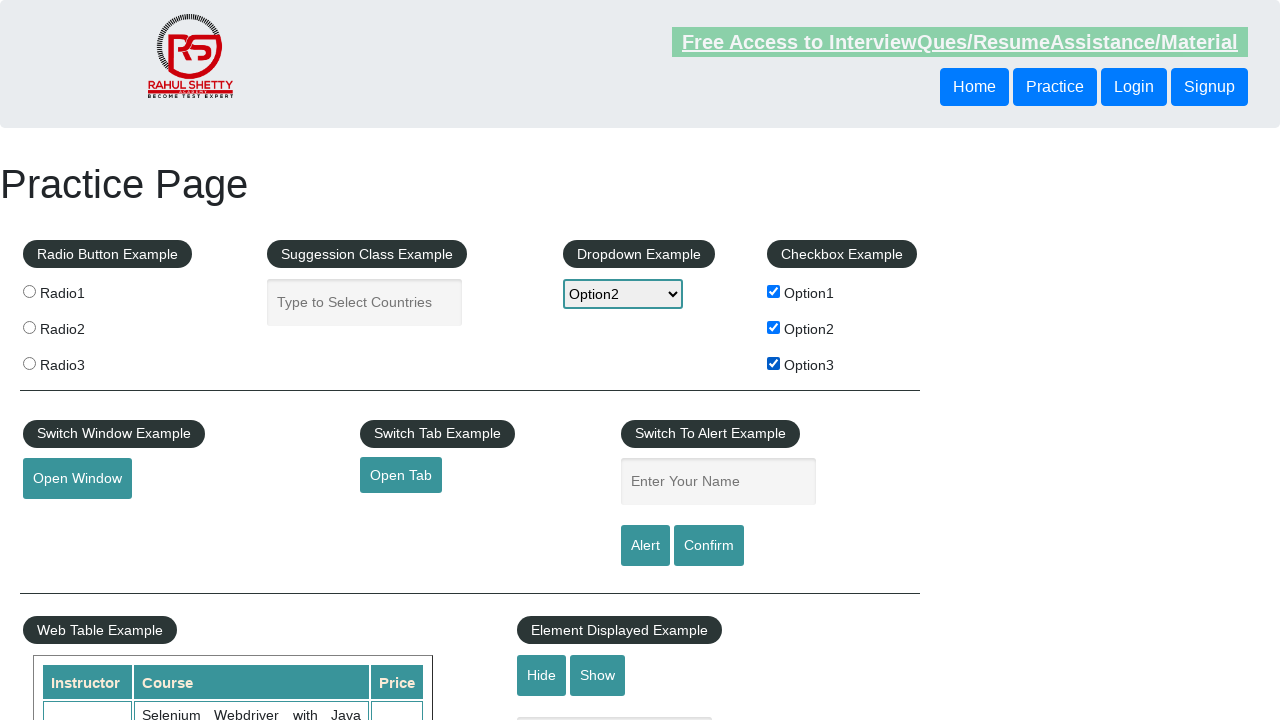

Selected dropdown option 'Option3' on #dropdown-class-example
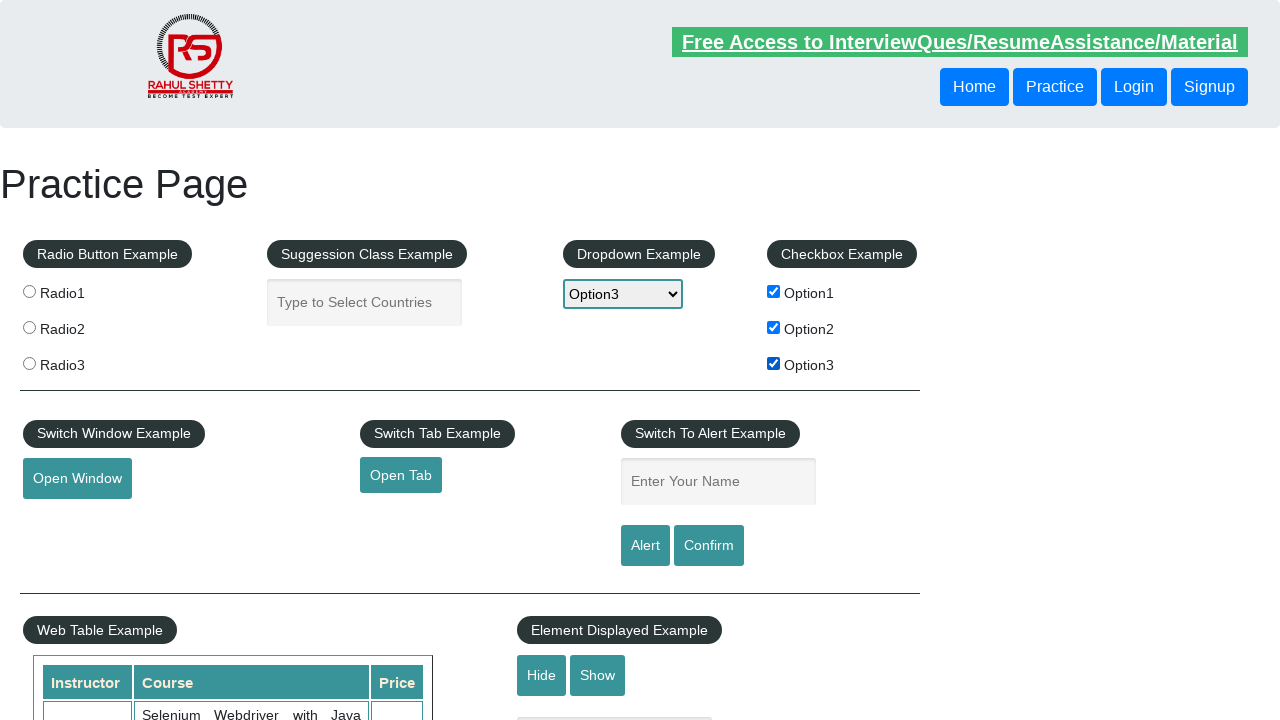

Waited 2 seconds for page to process
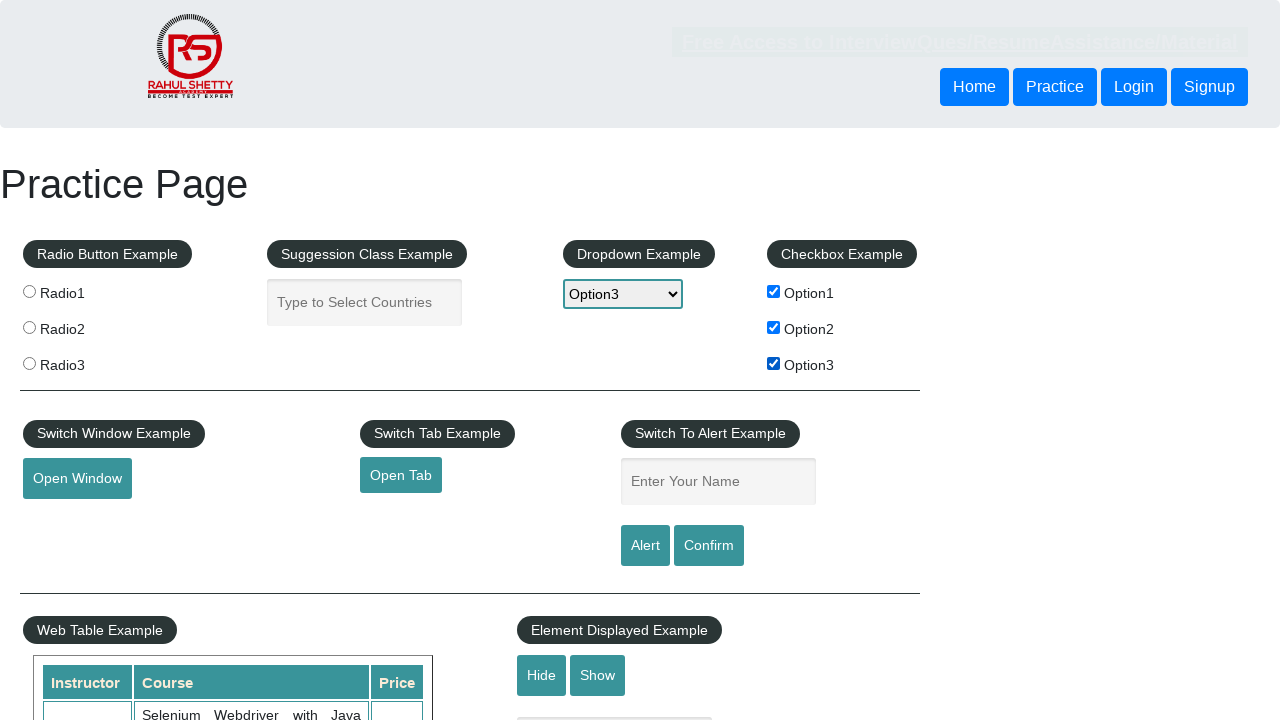

Filled name field with 'Option3' on #name
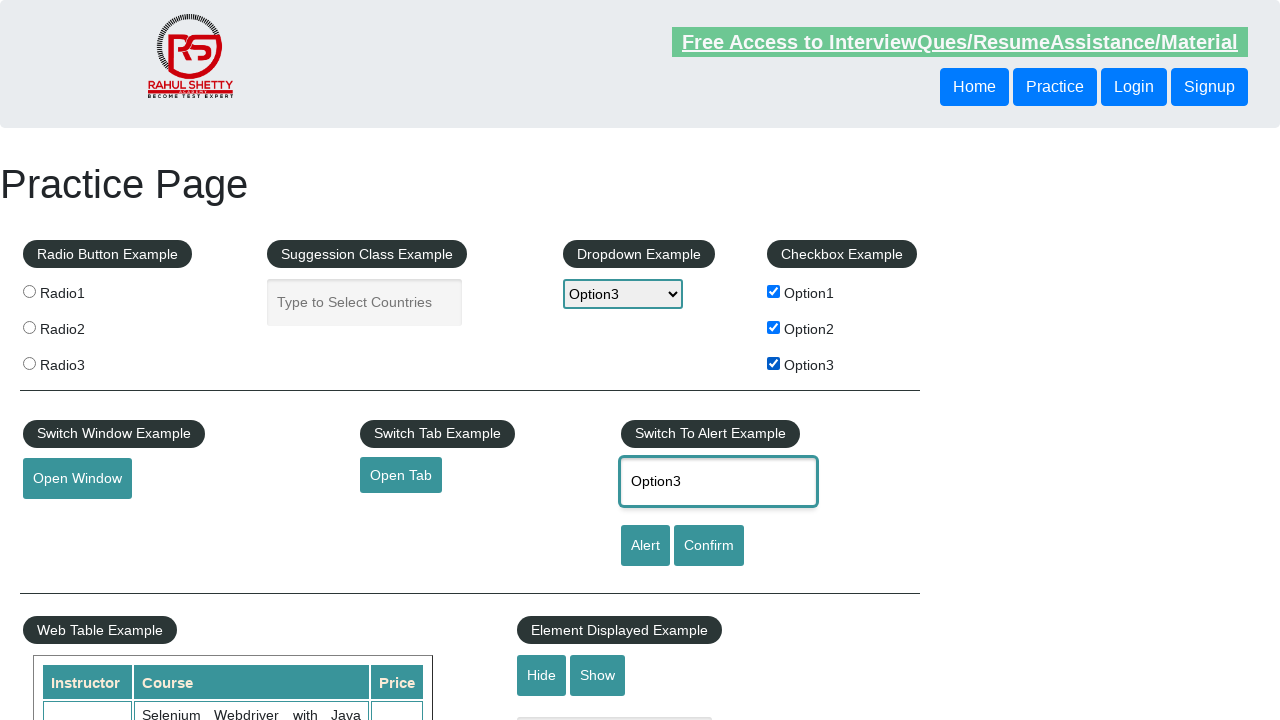

Clicked alert button to trigger alert dialog at (645, 546) on #alertbtn
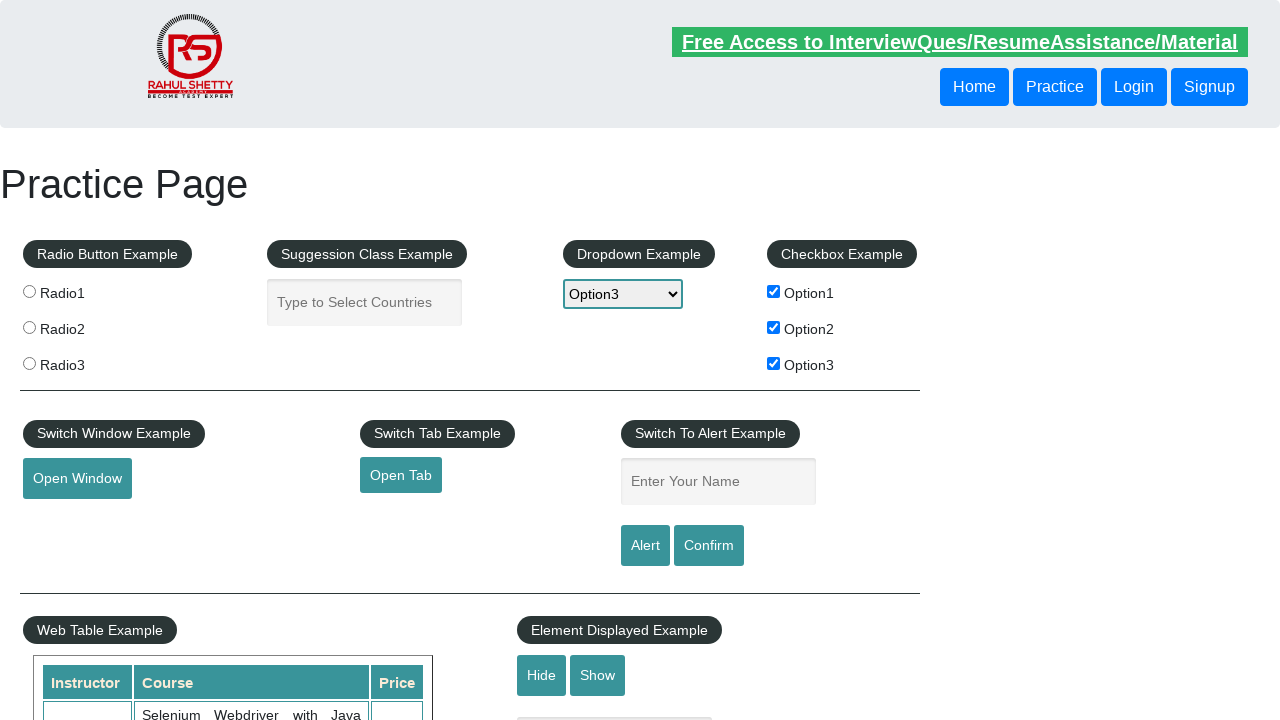

Set up dialog handler to accept alerts
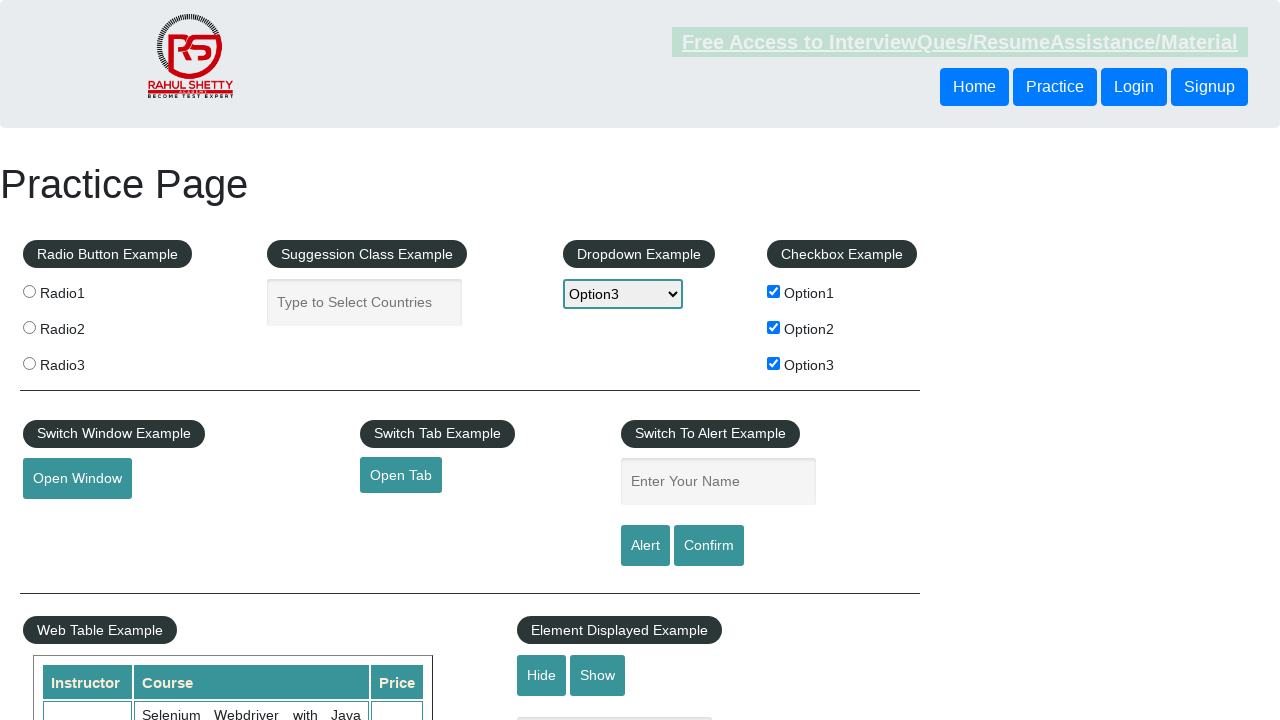

Waited 500 milliseconds for alert to be processed
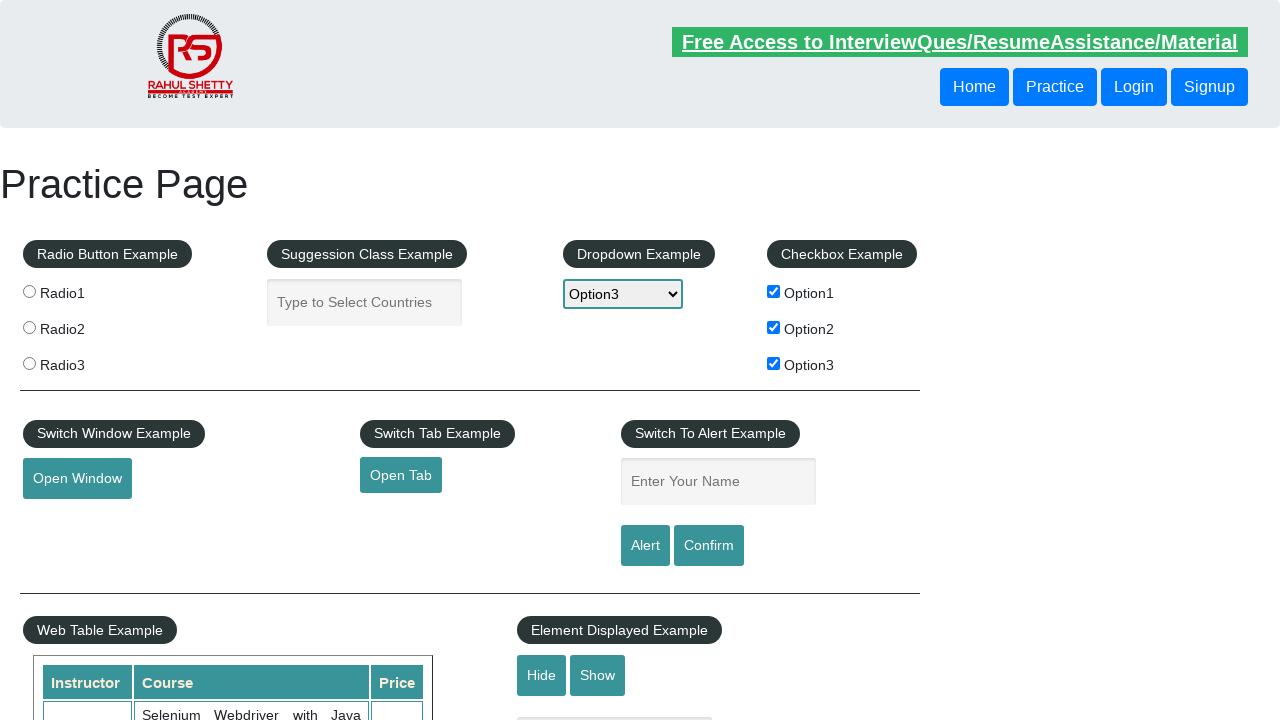

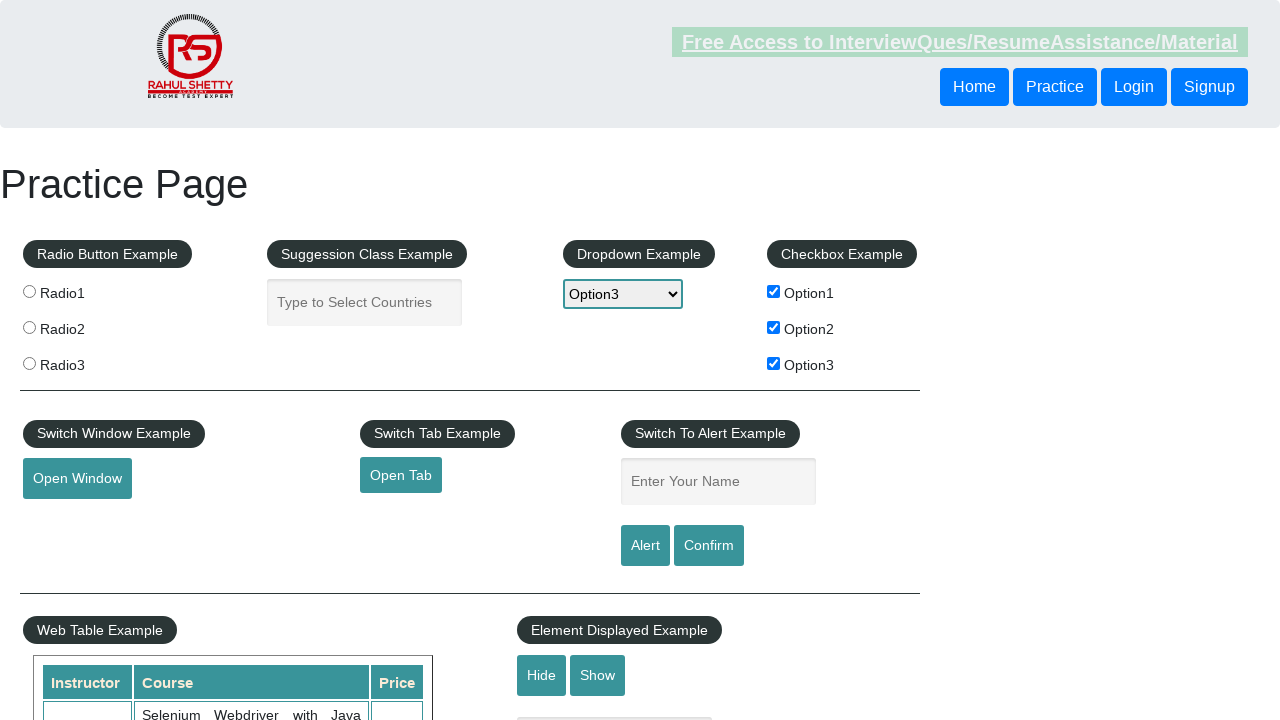